Tests AJAX functionality by clicking a button that triggers an AJAX request and waits for the success message to appear

Starting URL: http://www.uitestingplayground.com/ajax

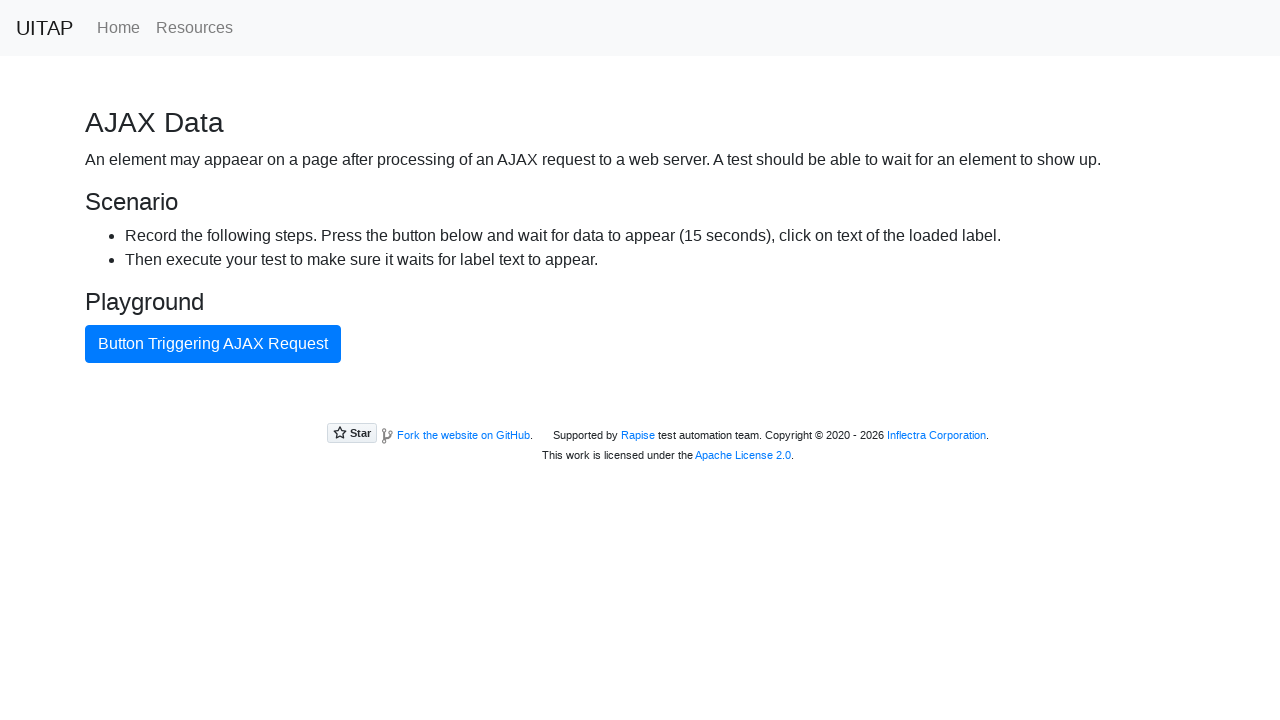

Clicked AJAX button to trigger request at (213, 344) on #ajaxButton
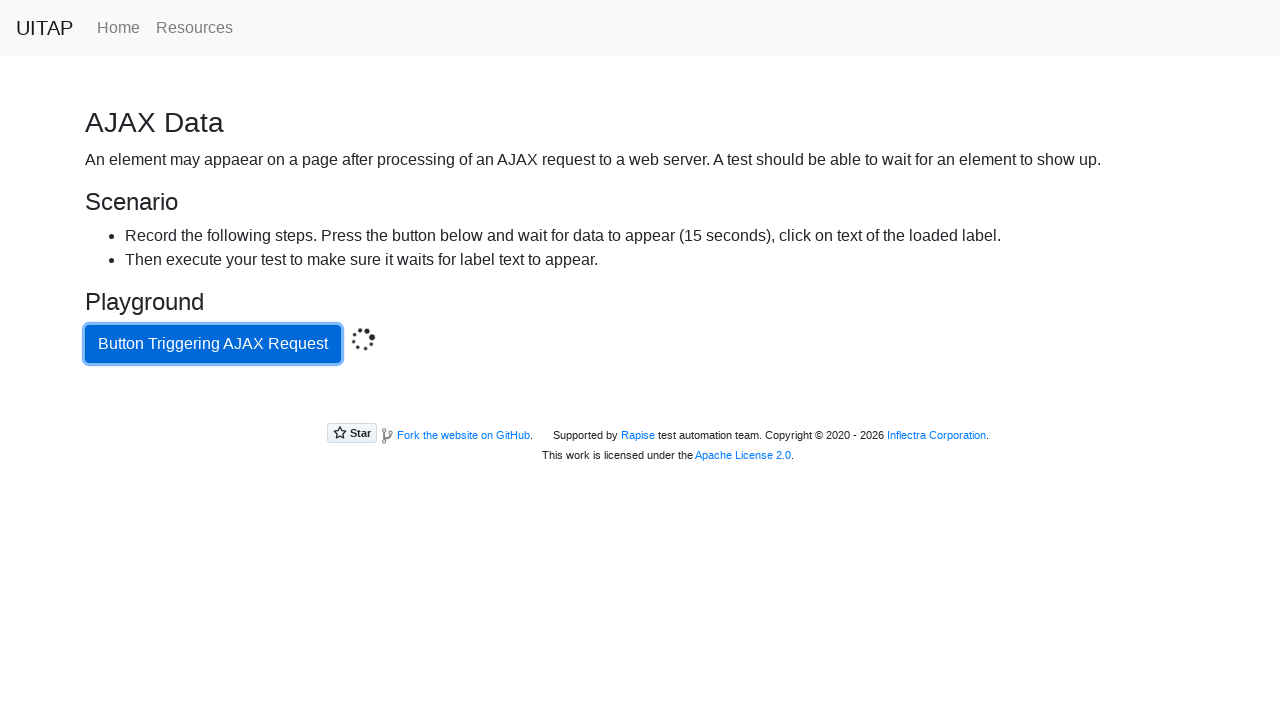

Success message appeared after AJAX request completed
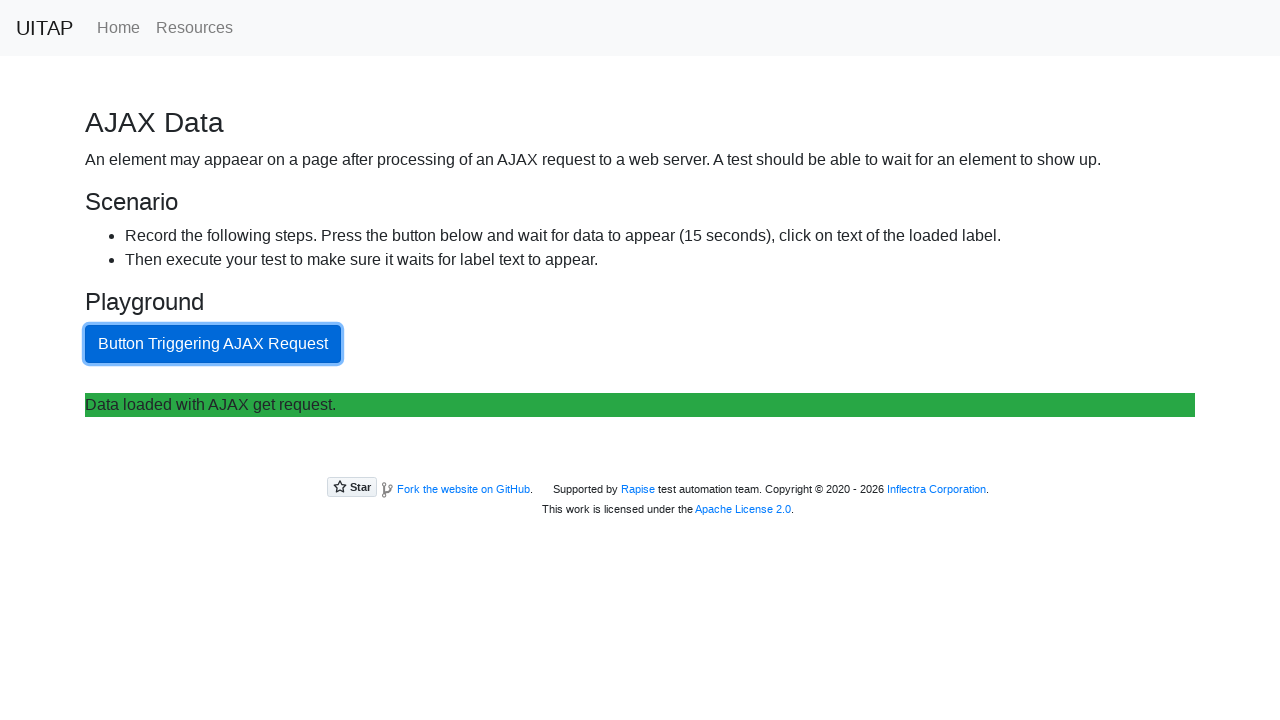

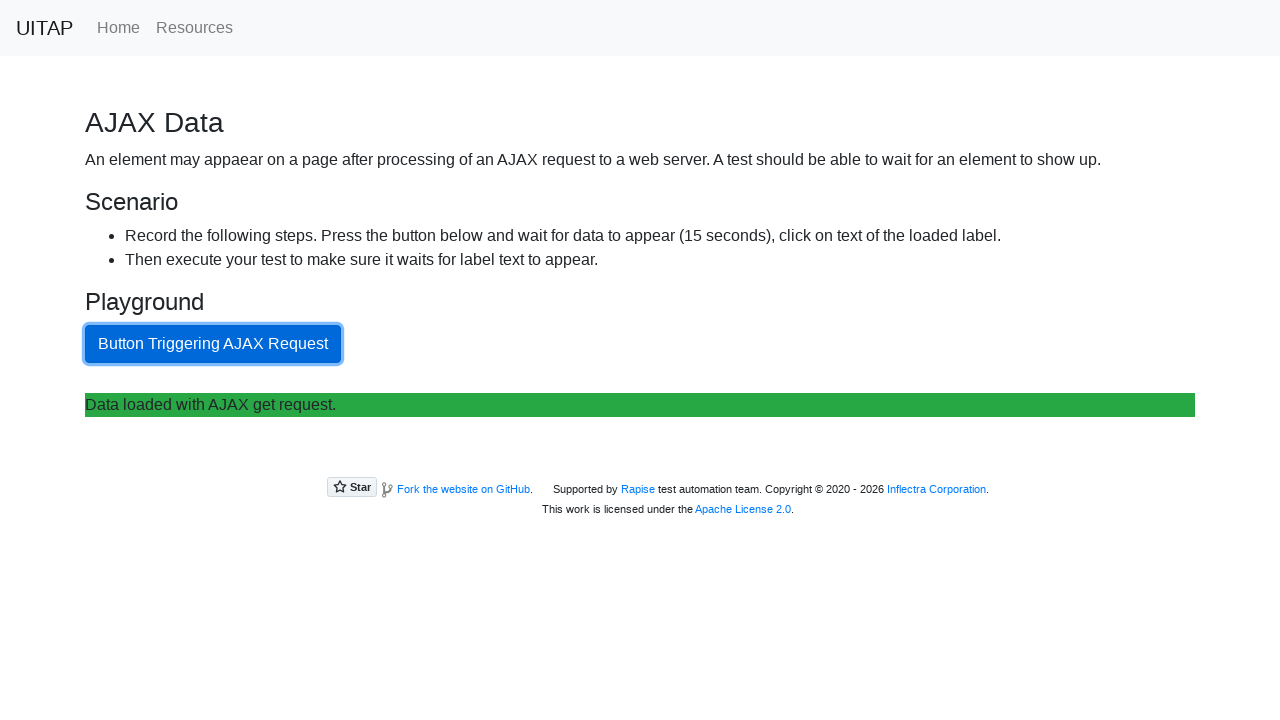